Verifies that the form labels display the correct text for Username and Password

Starting URL: https://the-internet.herokuapp.com/

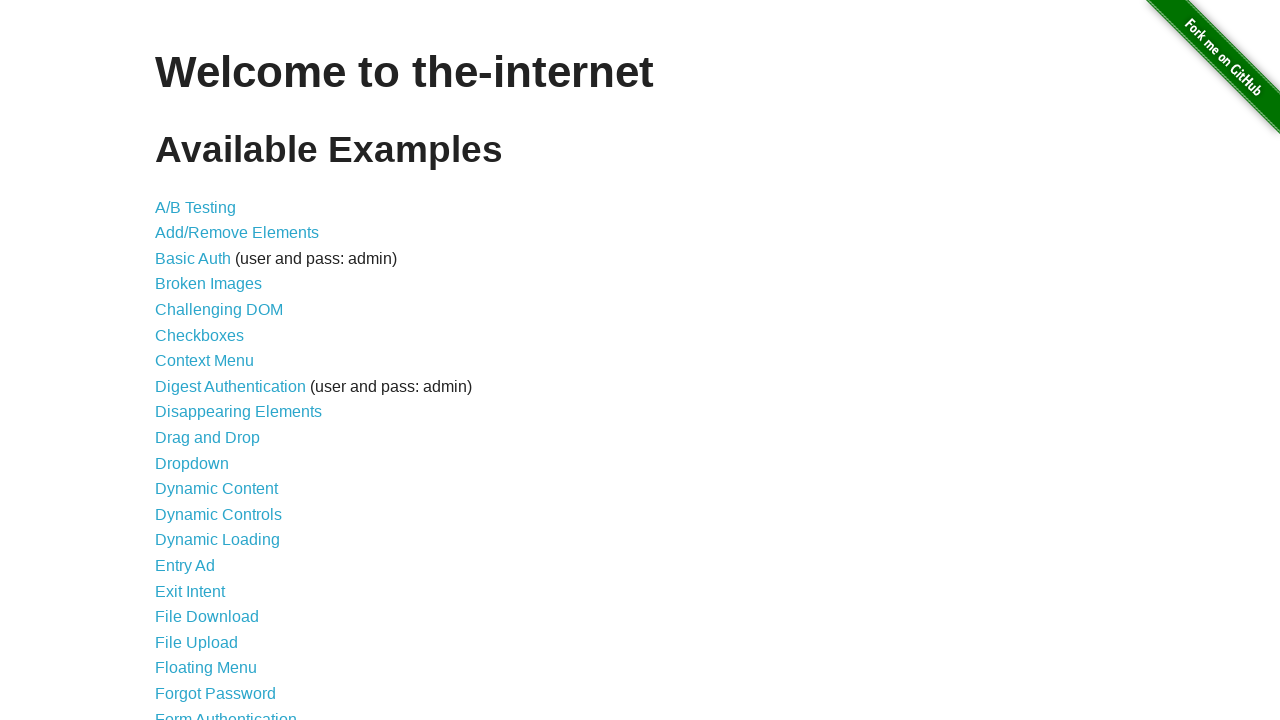

Clicked on Form Authentication link at (226, 712) on text=Form Authentication
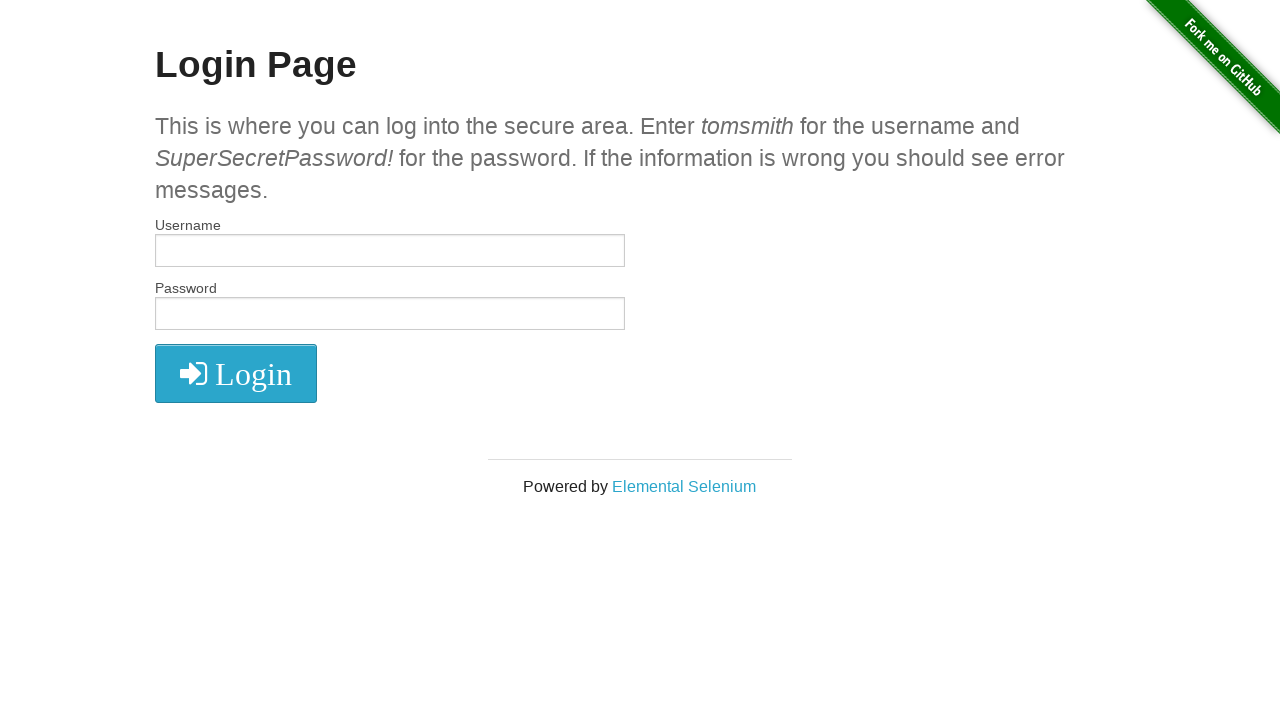

Retrieved all label text contents from the form
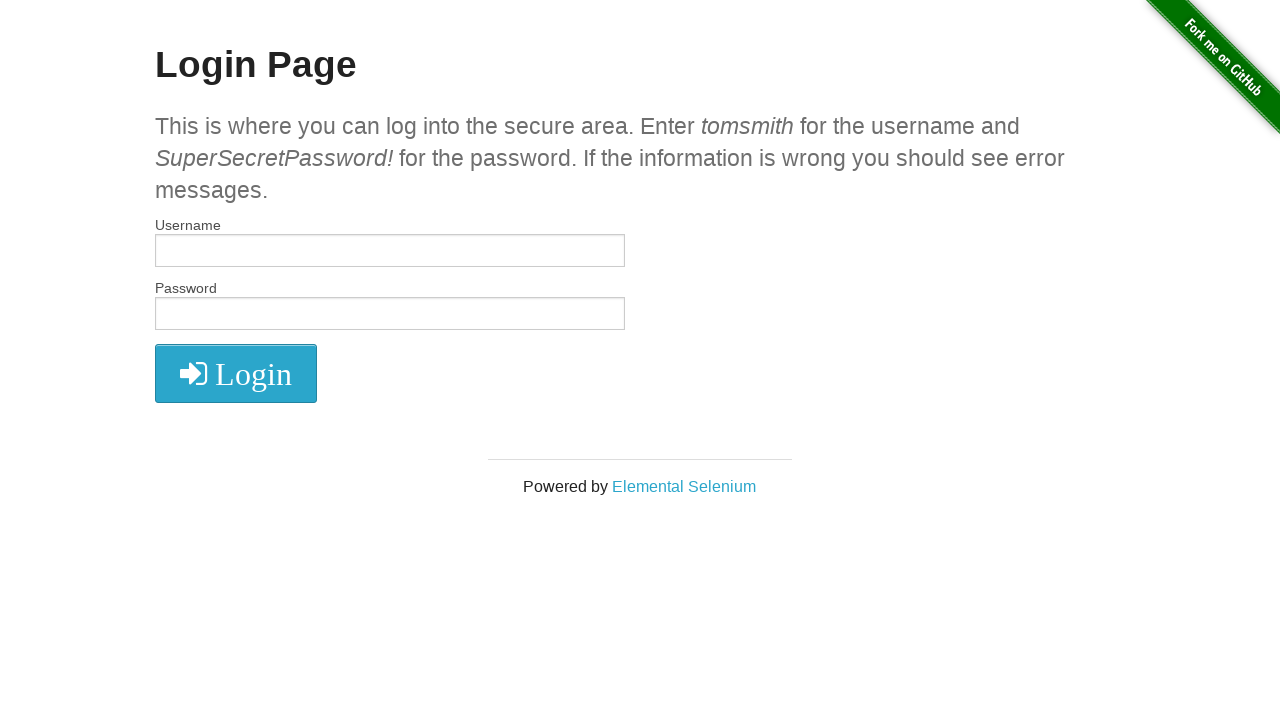

Verified first label text is 'Username'
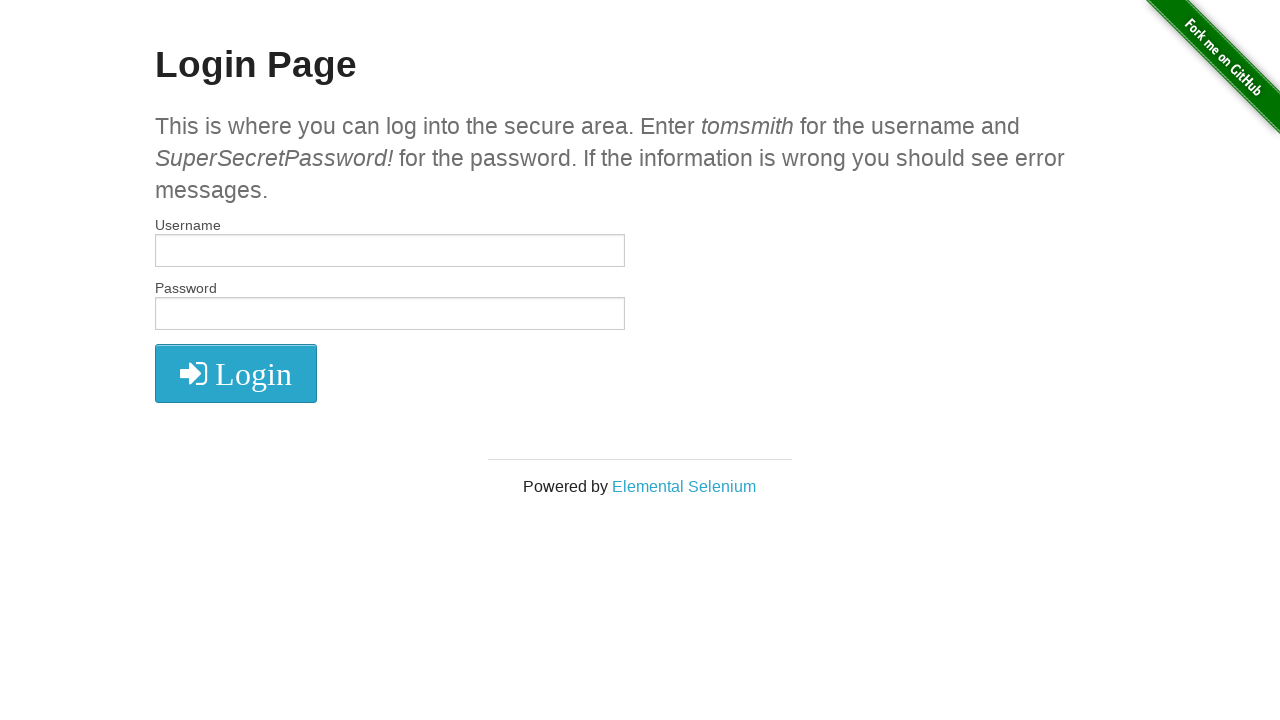

Verified second label text is 'Password'
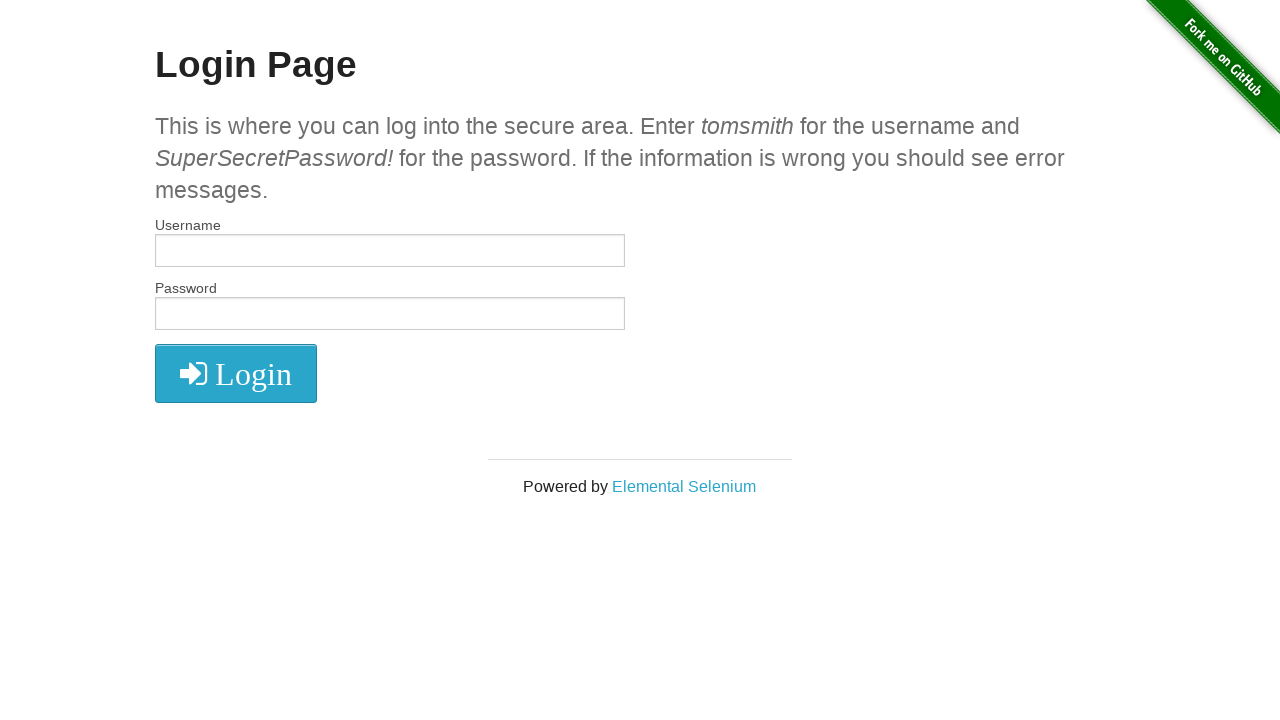

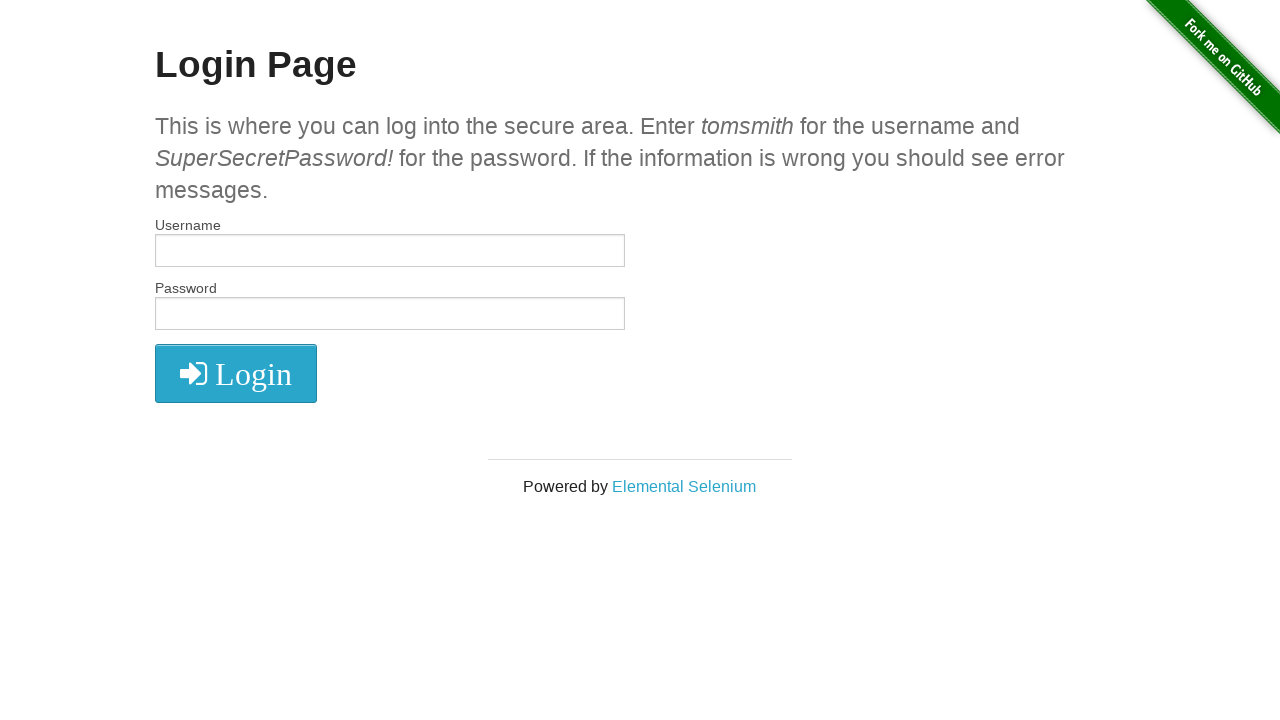